Tests registration form behavior when using a username that already exists in the system

Starting URL: https://aim-game-frontend.vercel.app/register

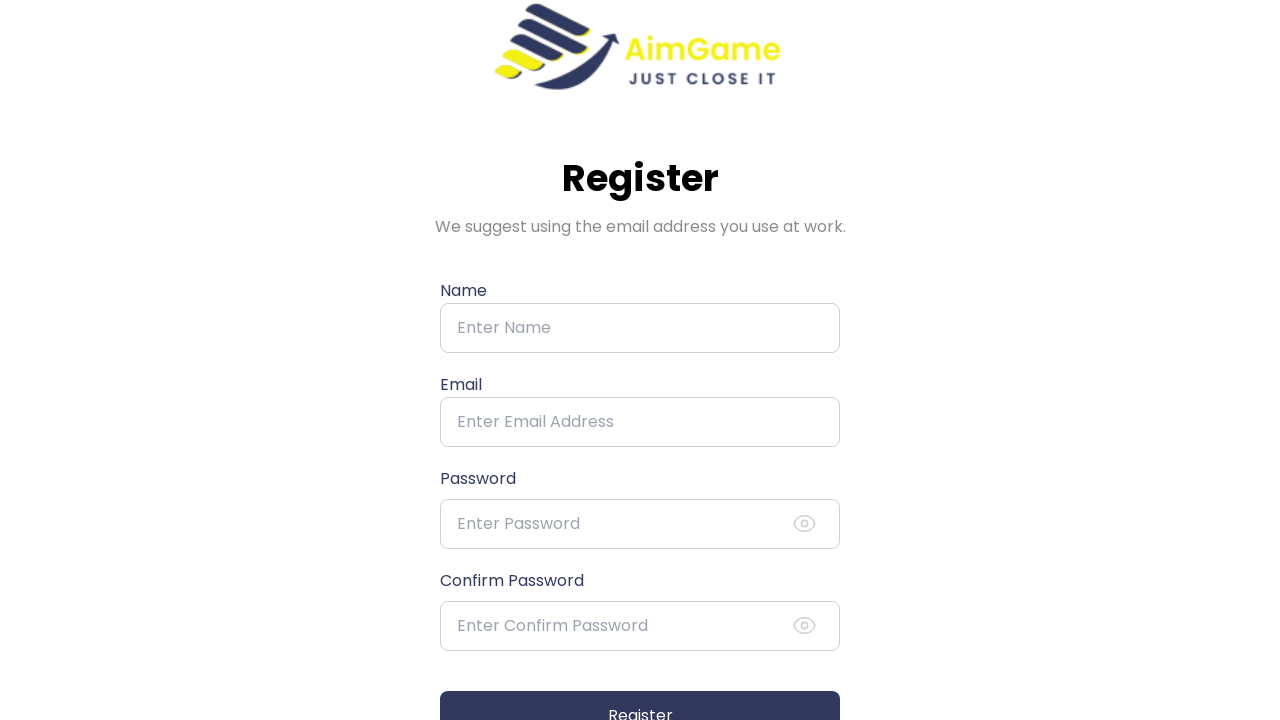

Filled name field with 'Test User' (existing username) on input[name='name']
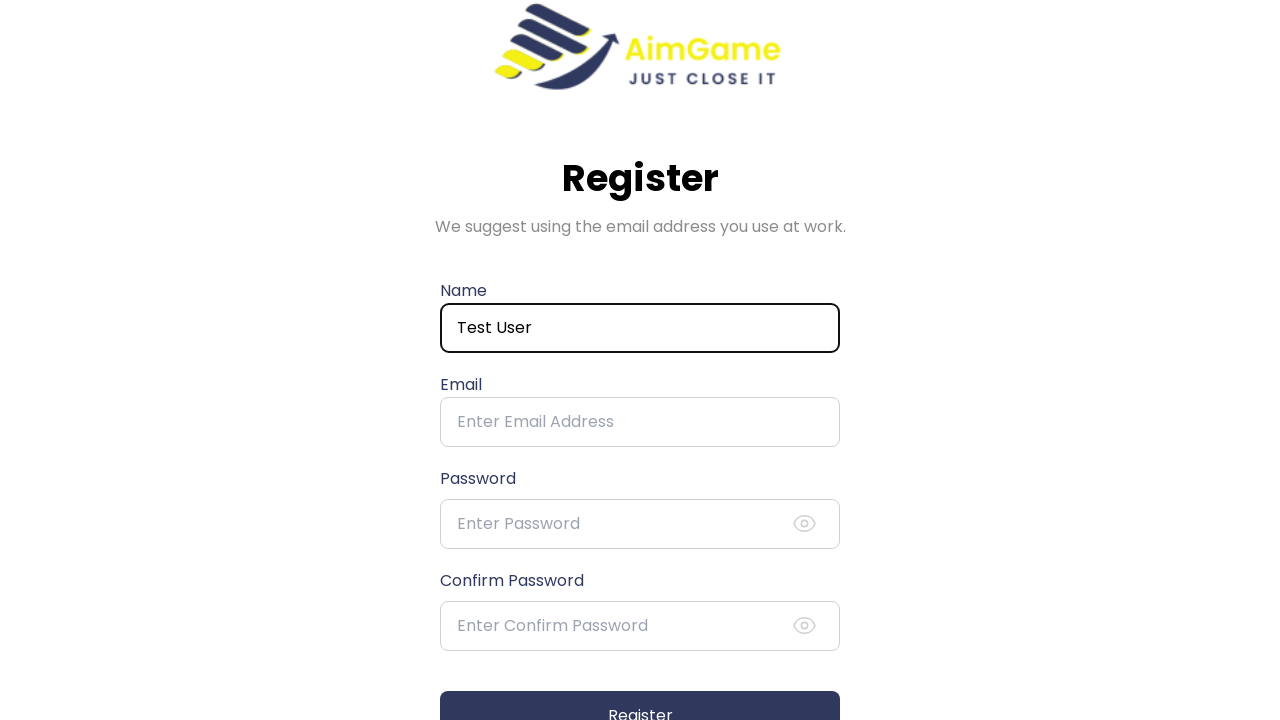

Filled email field with 'uniqueemail5@example.com' on input[name='email']
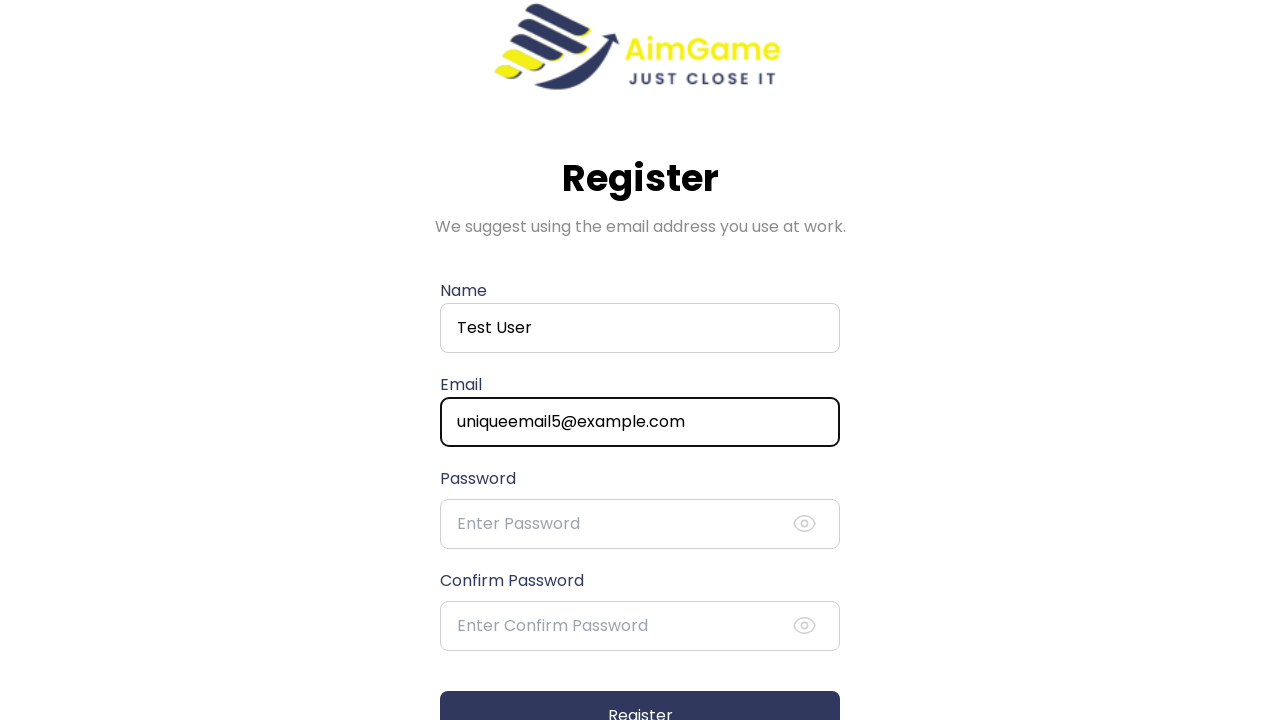

Filled password field with 'Password@105' on input[name='password']
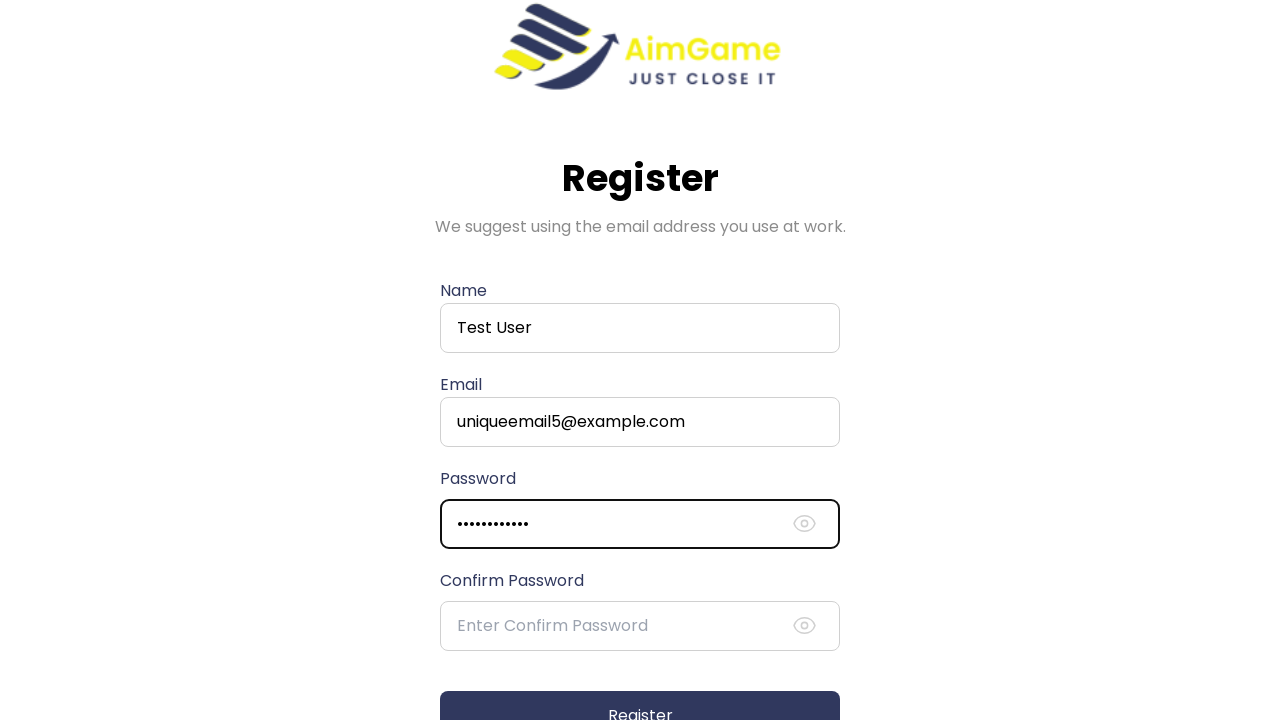

Filled confirm password field with 'Password@105' on input[name='confirm_password']
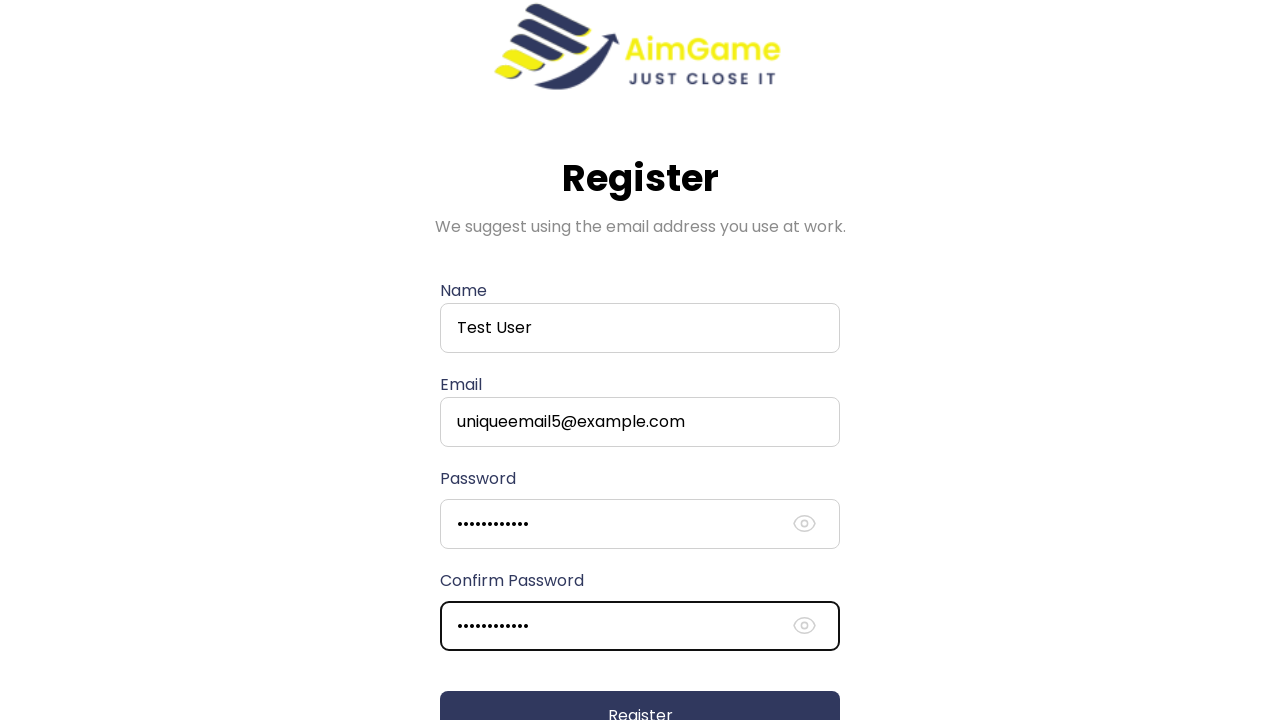

Clicked register button at (640, 695) on button
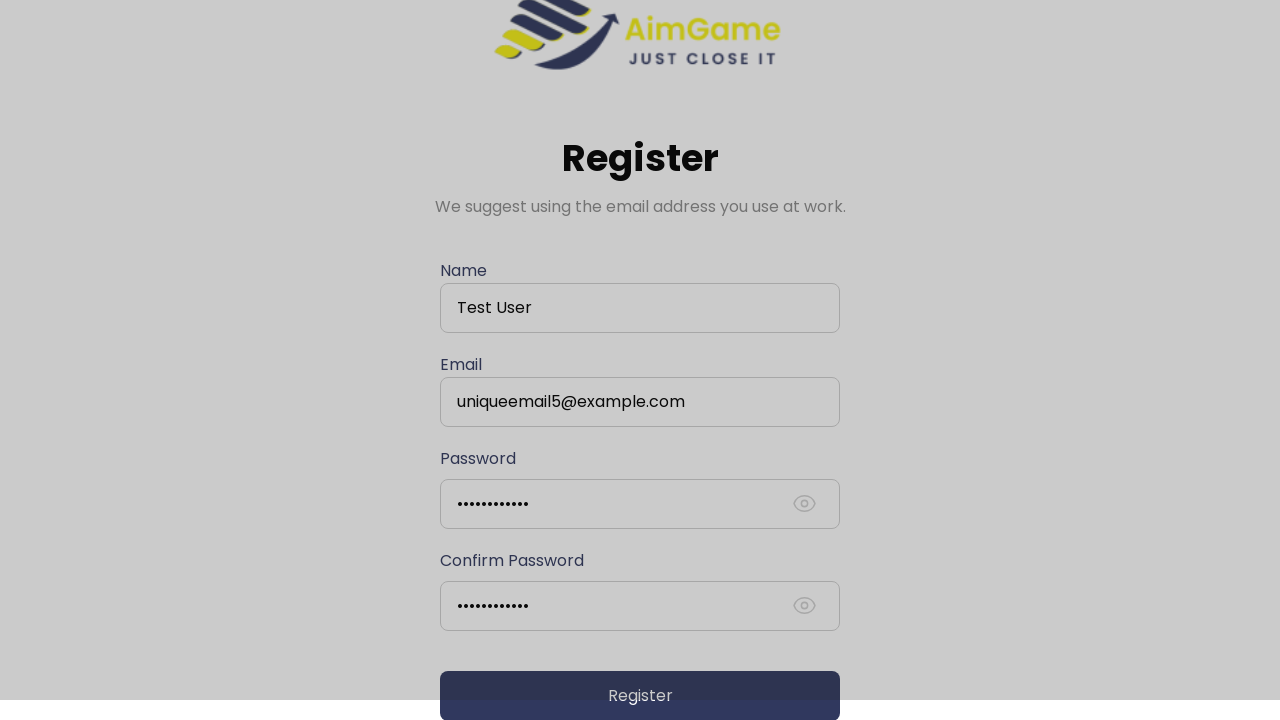

Error message appeared indicating username already exists
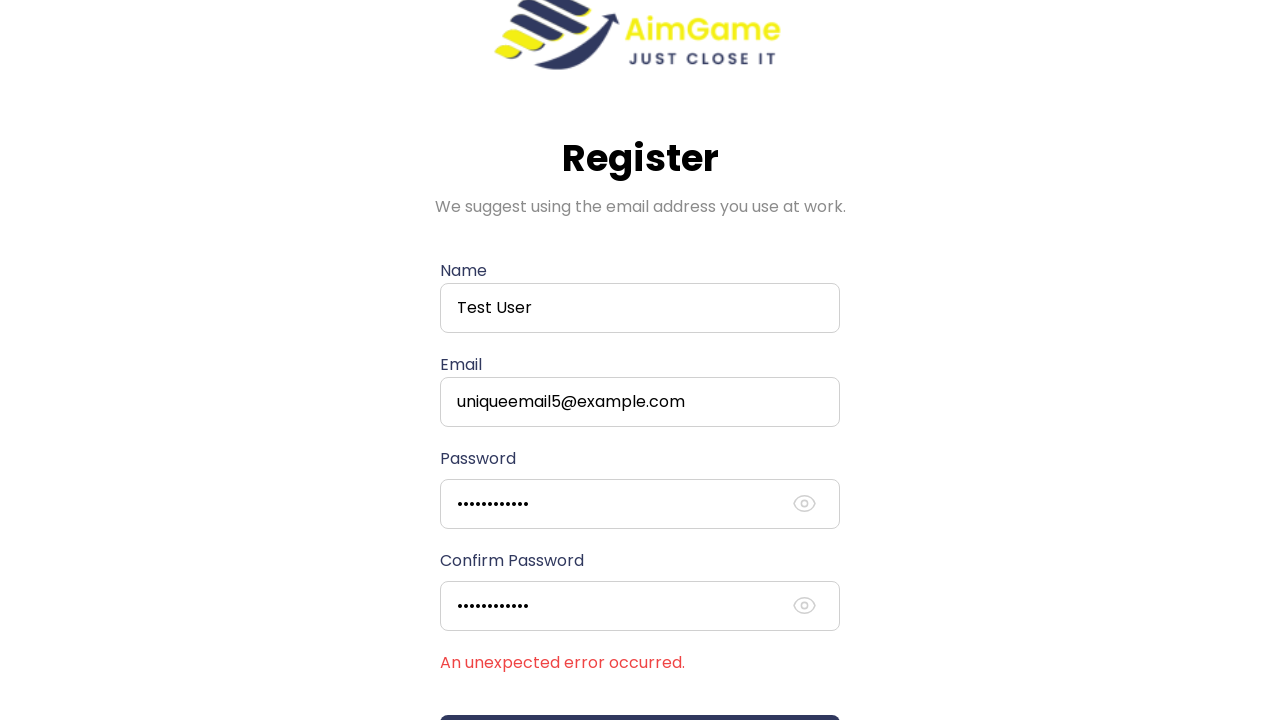

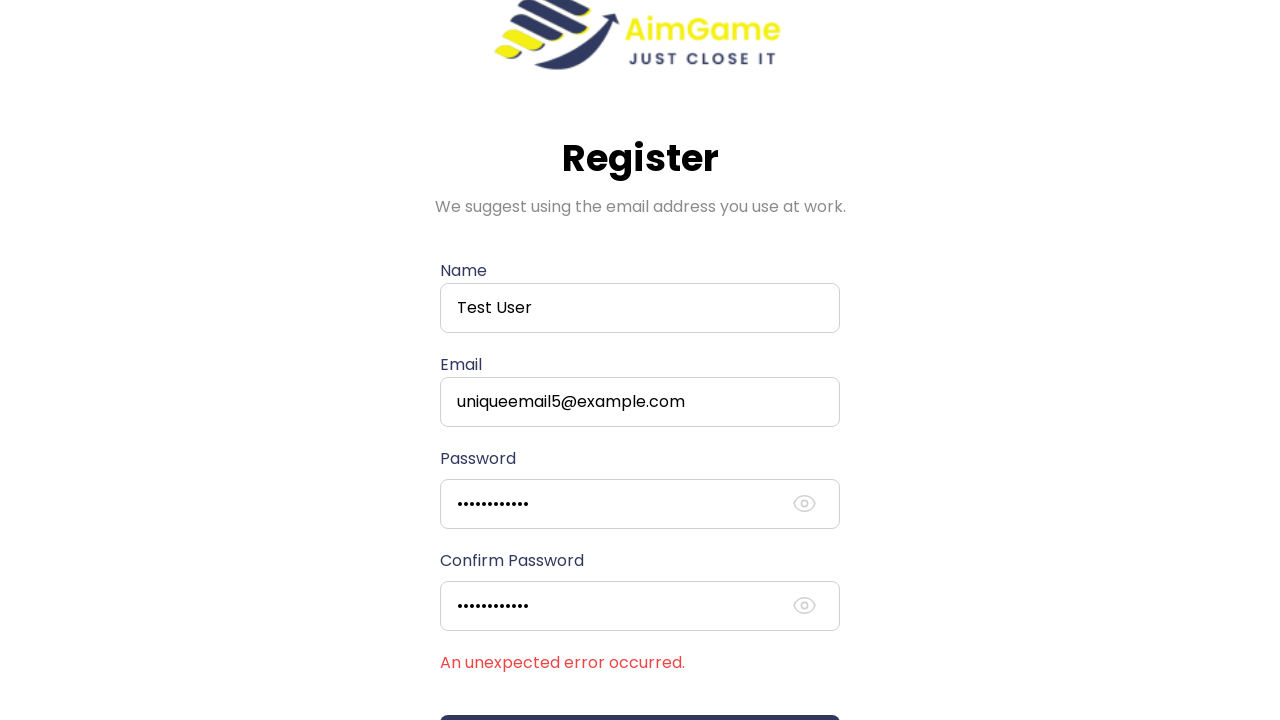